Tests state dropdown functionality by selecting options using visible text, value, and index methods, then verifying the selections

Starting URL: https://practice.cydeo.com/dropdown

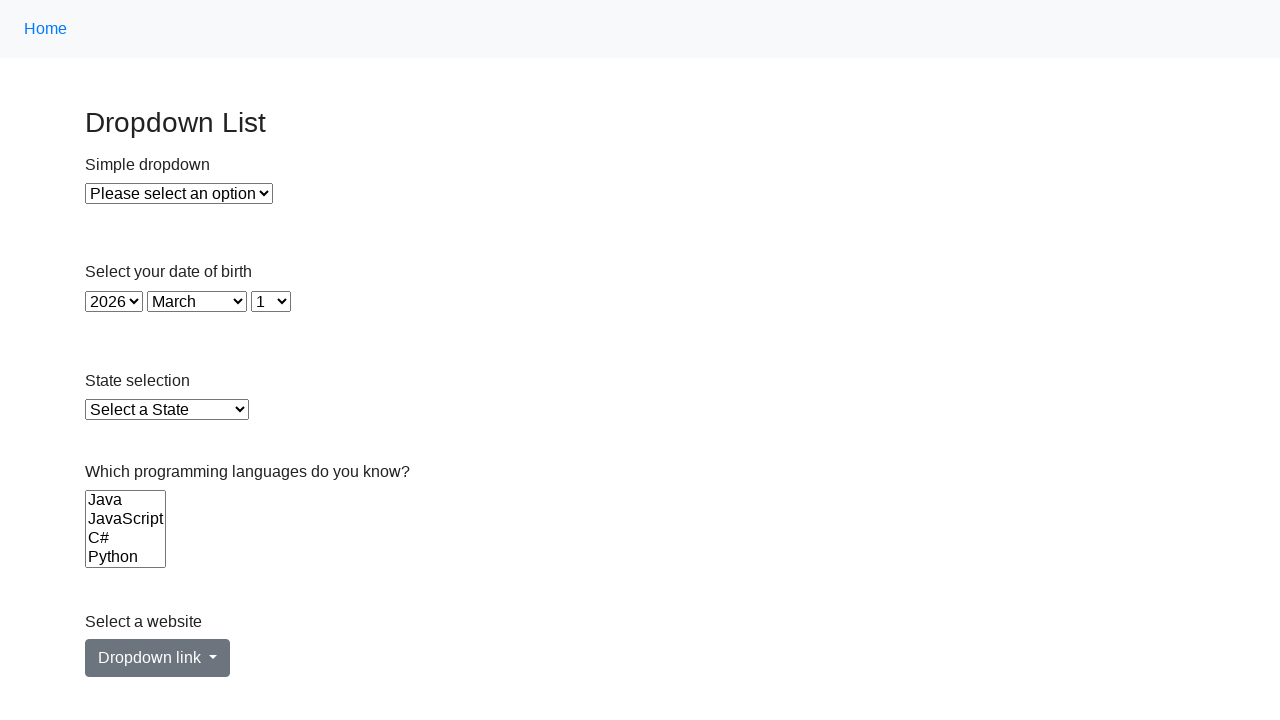

Selected Illinois from state dropdown by visible text on #state
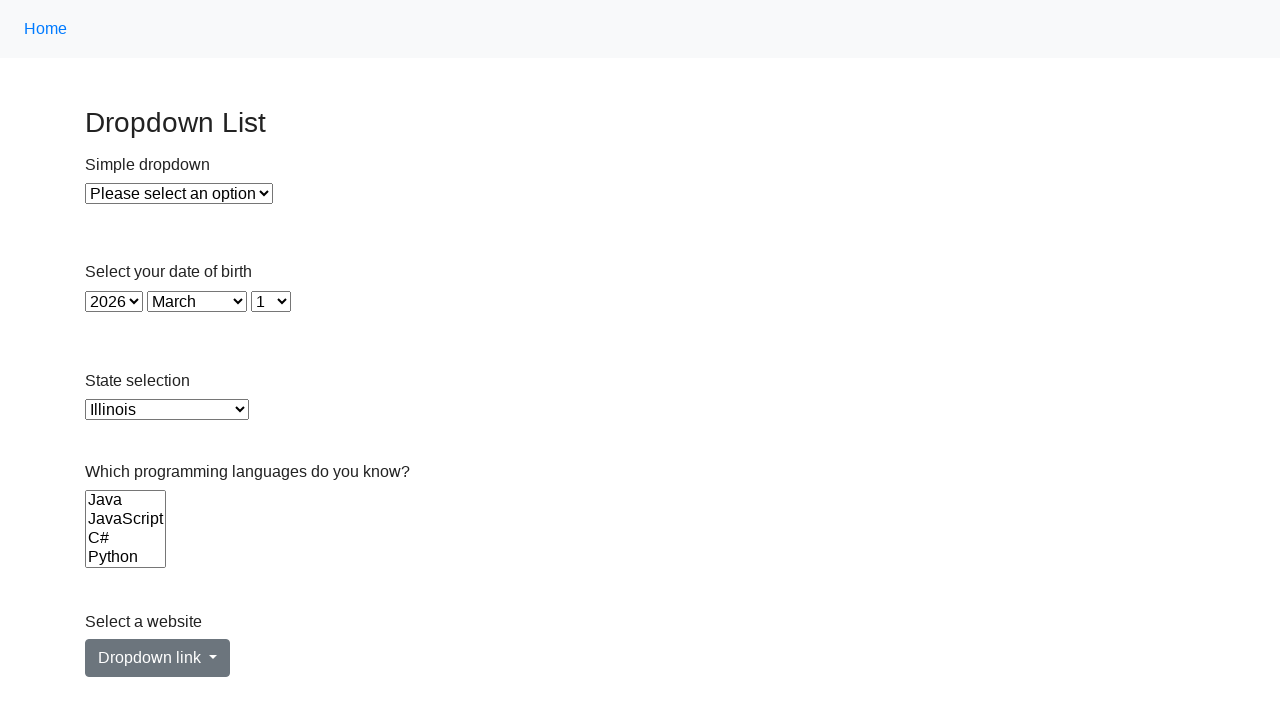

Verified Illinois is selected in state dropdown
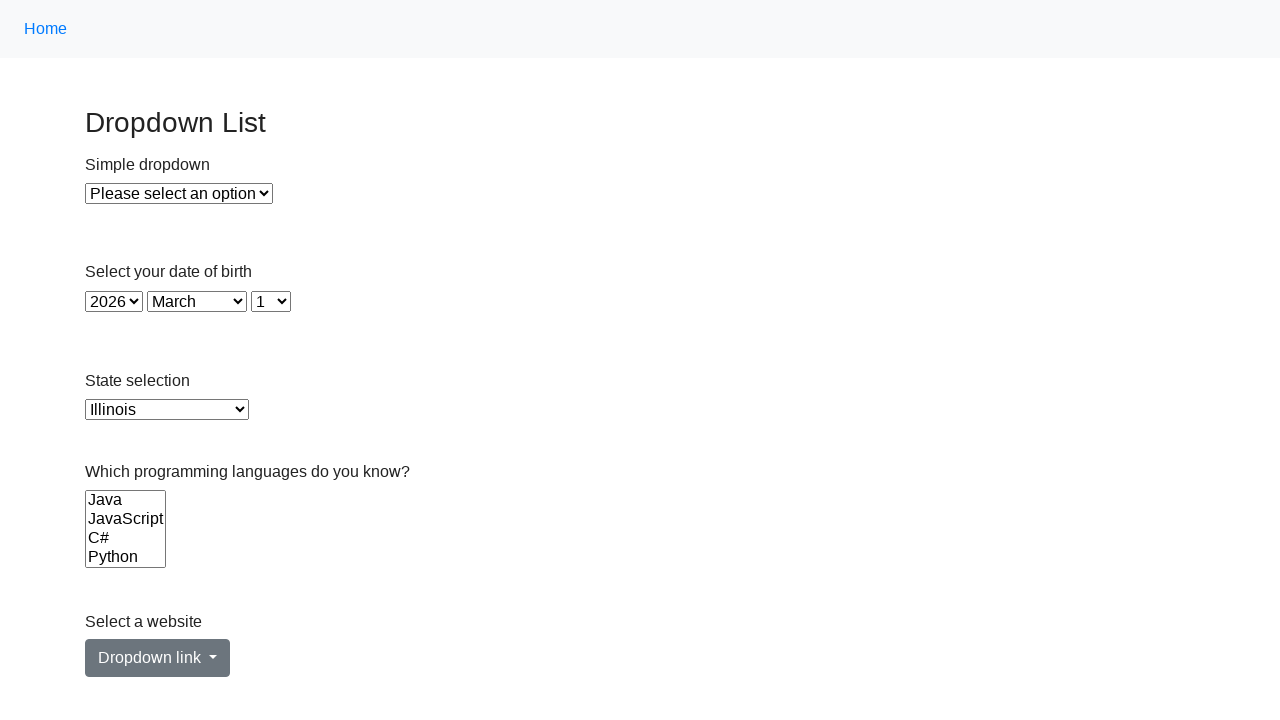

Selected Virginia from state dropdown by value 'VA' on #state
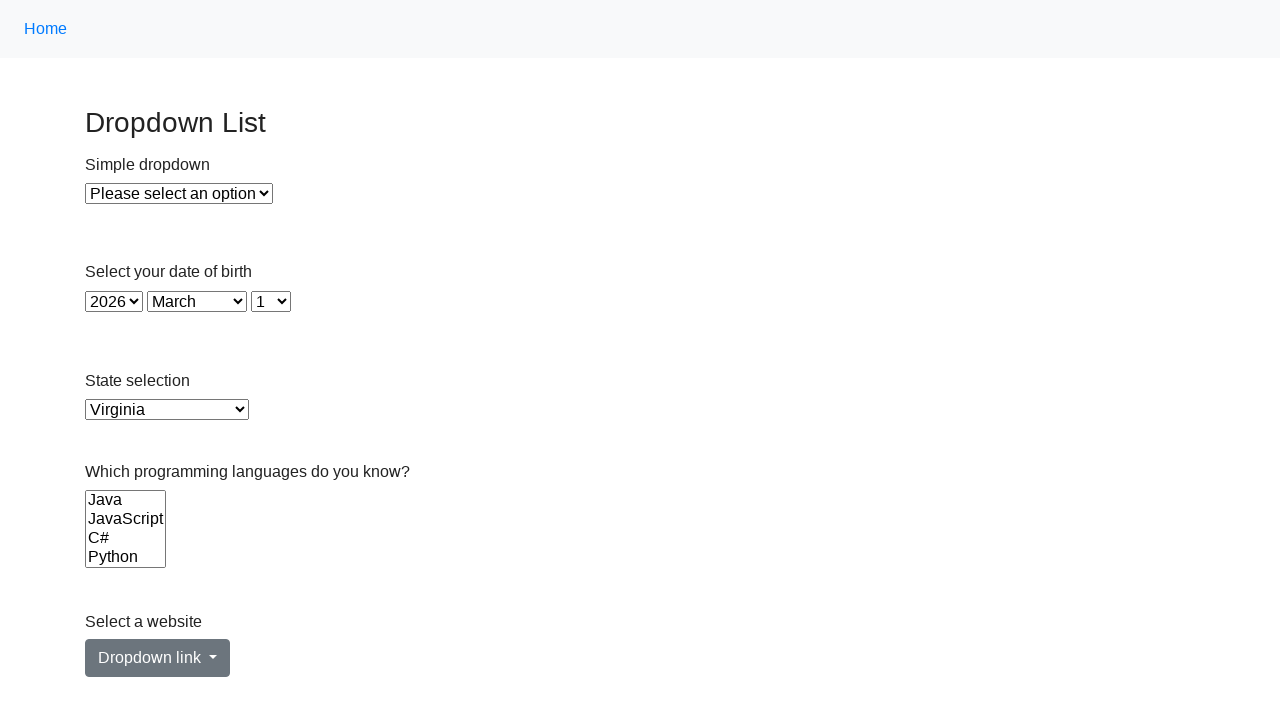

Verified Virginia is selected in state dropdown
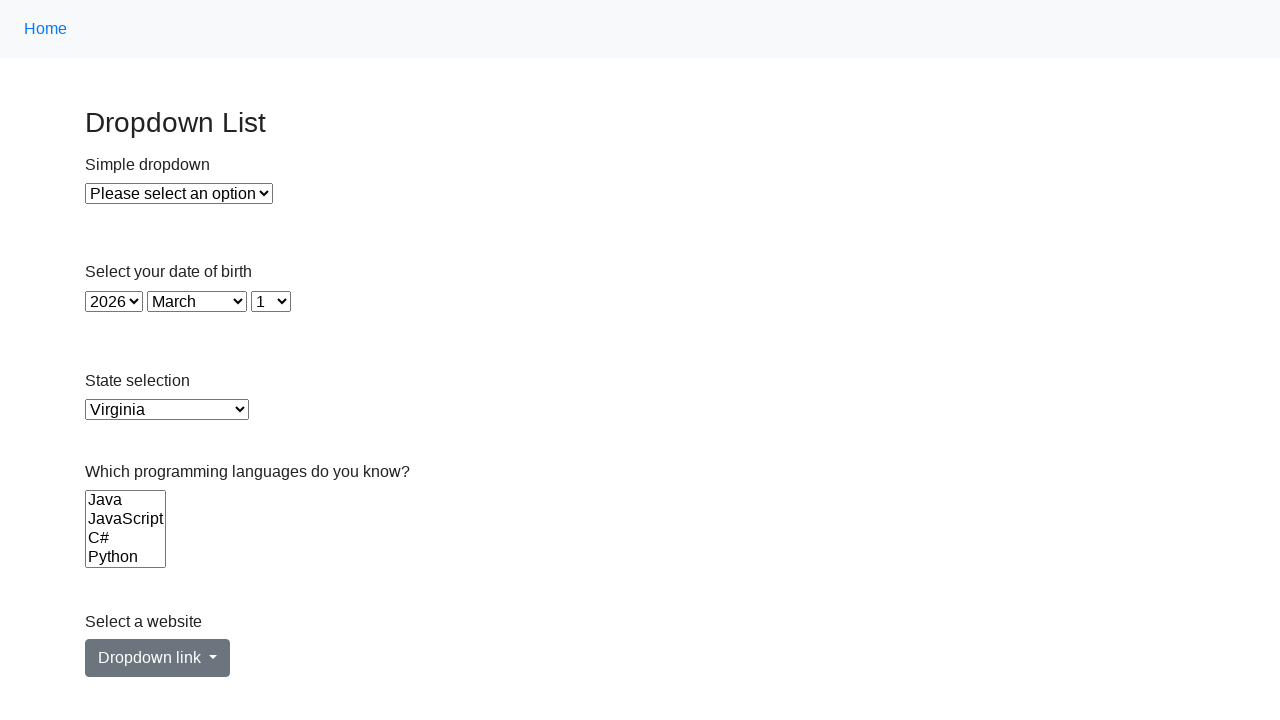

Selected California from state dropdown by index 5 on #state
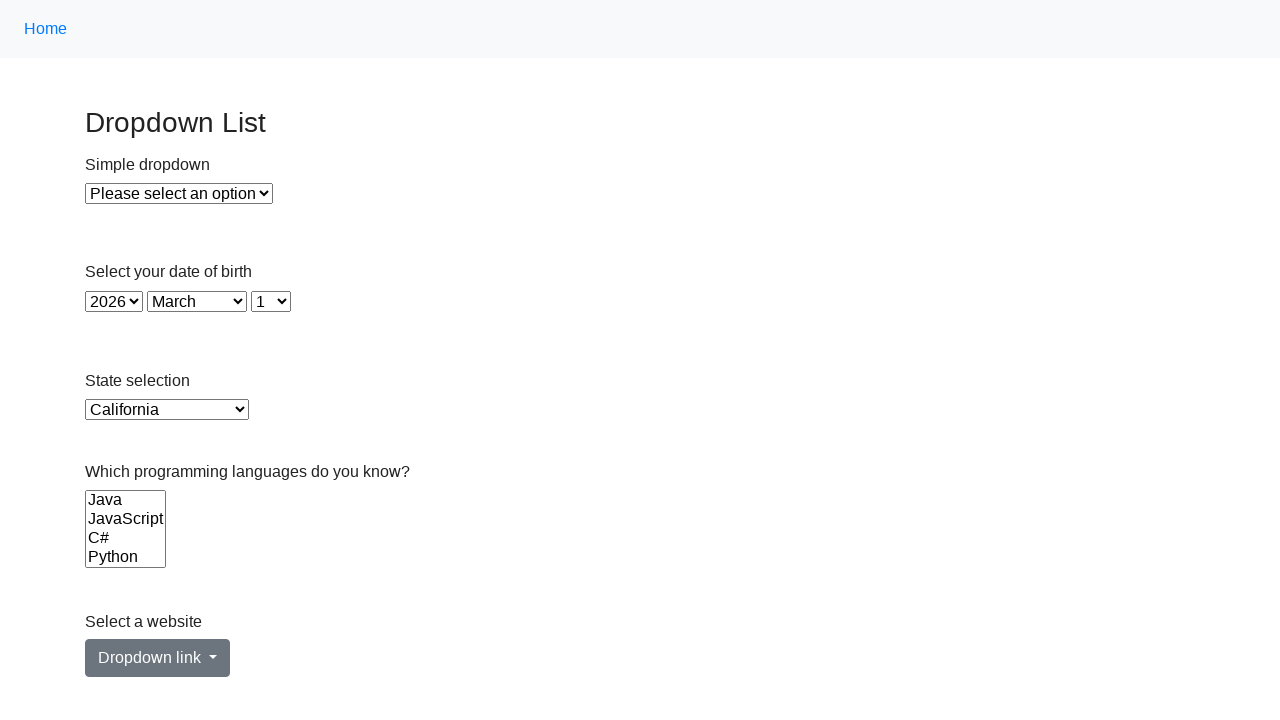

Verified California is selected in state dropdown
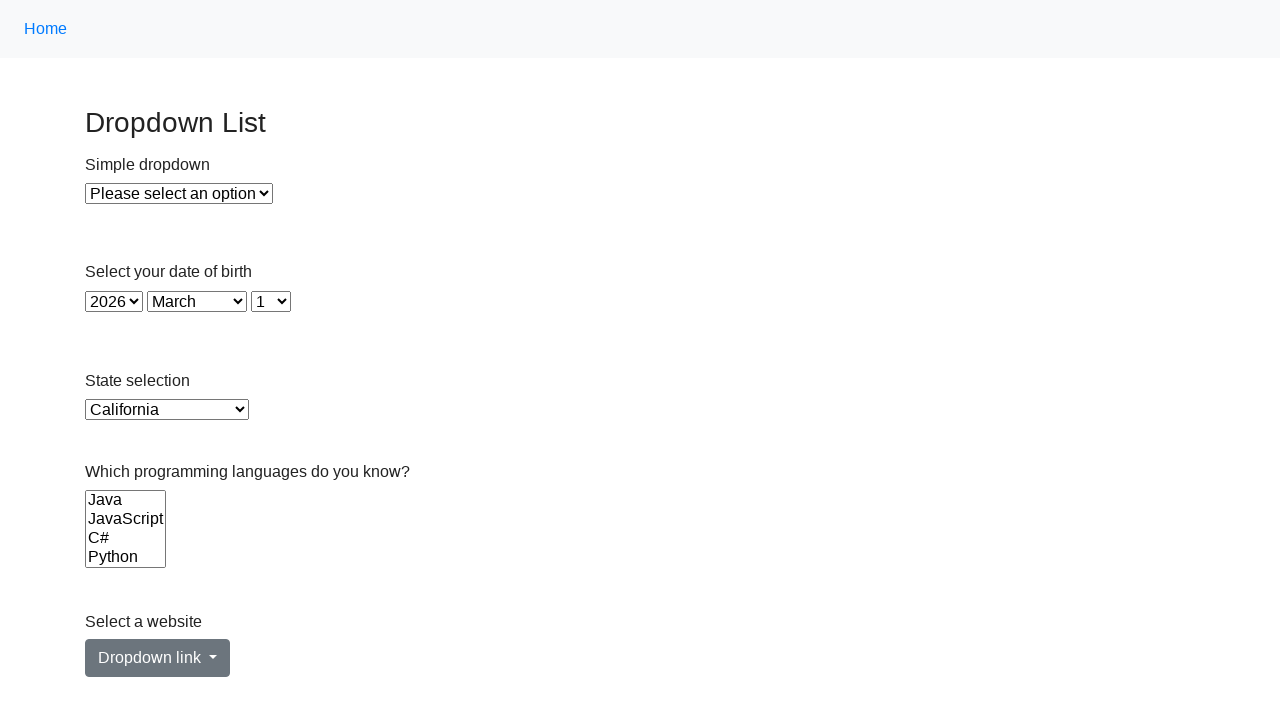

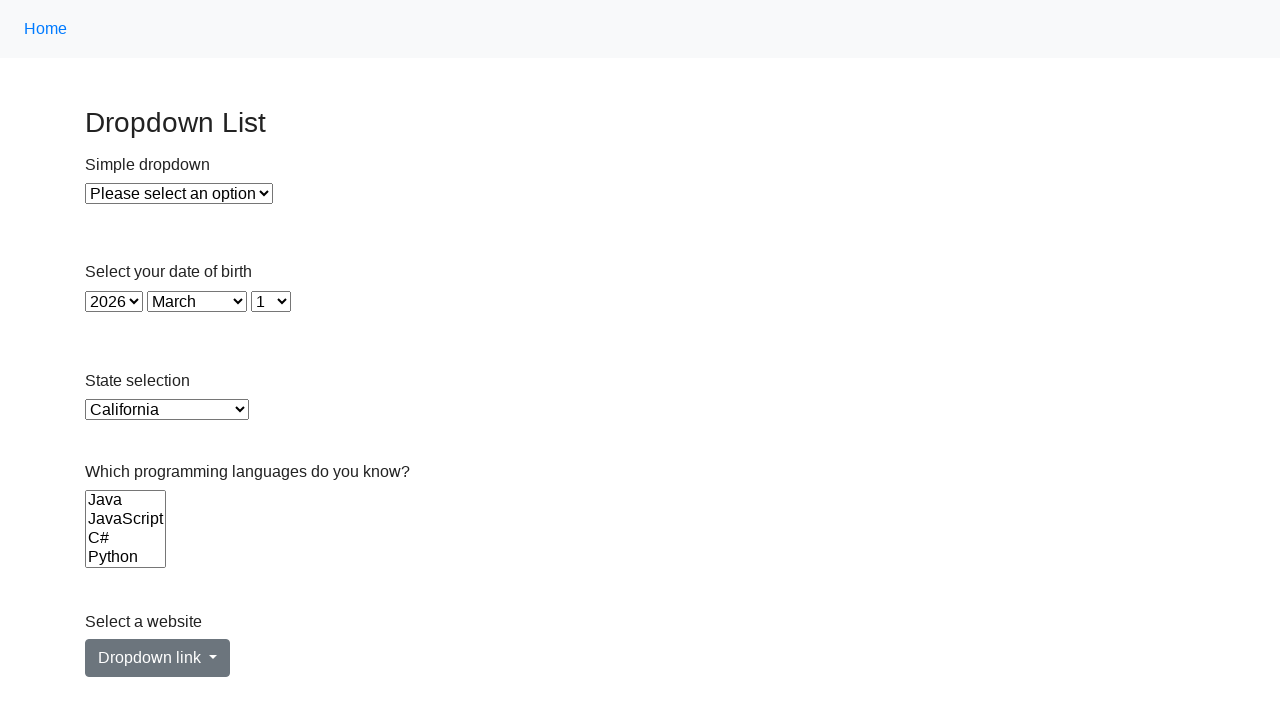